Tests a simple form by filling in first name, last name, city, and country fields, then submitting the form by clicking a button.

Starting URL: http://suninjuly.github.io/simple_form_find_task.html

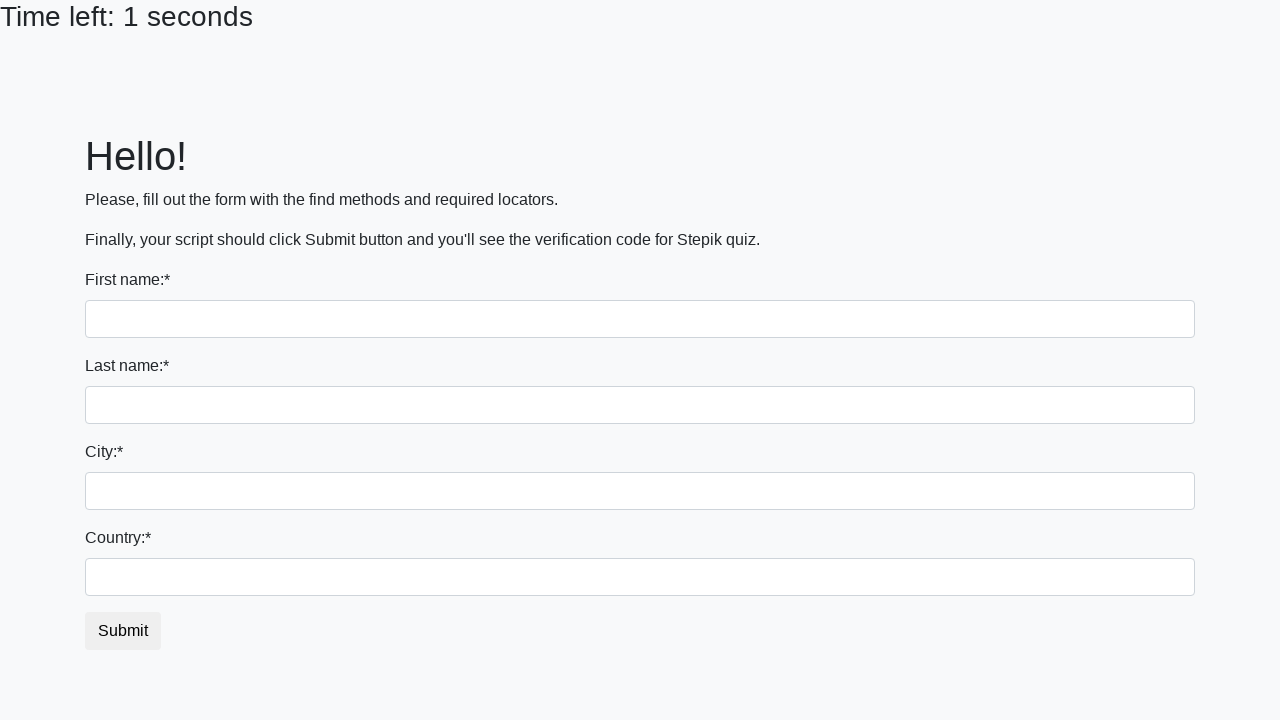

Filled first name field with 'Ivan' on input
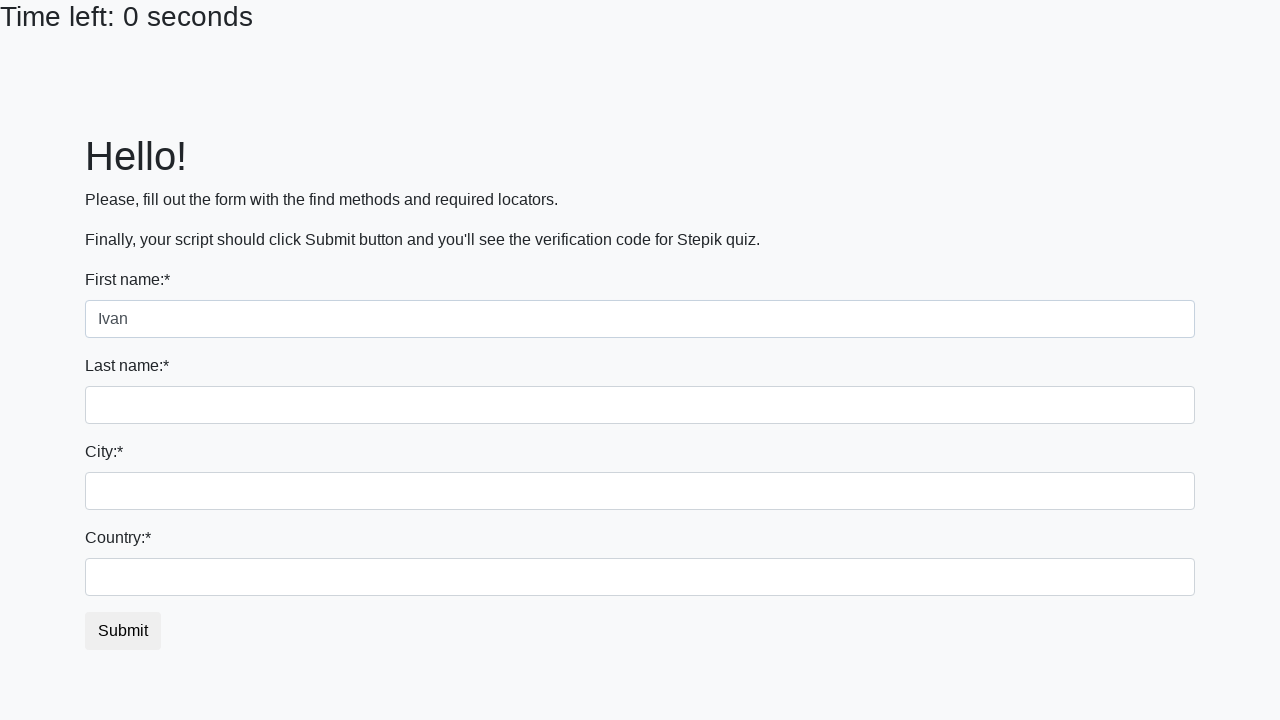

Filled last name field with 'Petrov' on input[name='last_name']
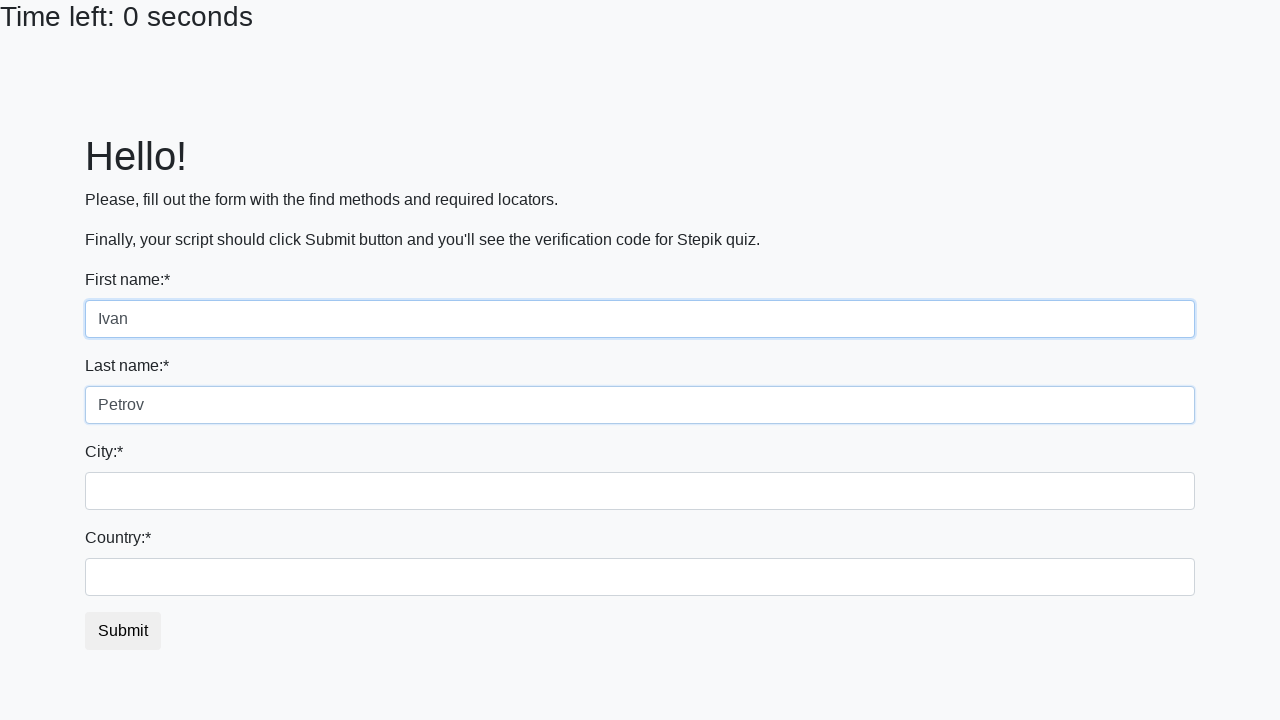

Filled city field with 'Smolensk' on .city
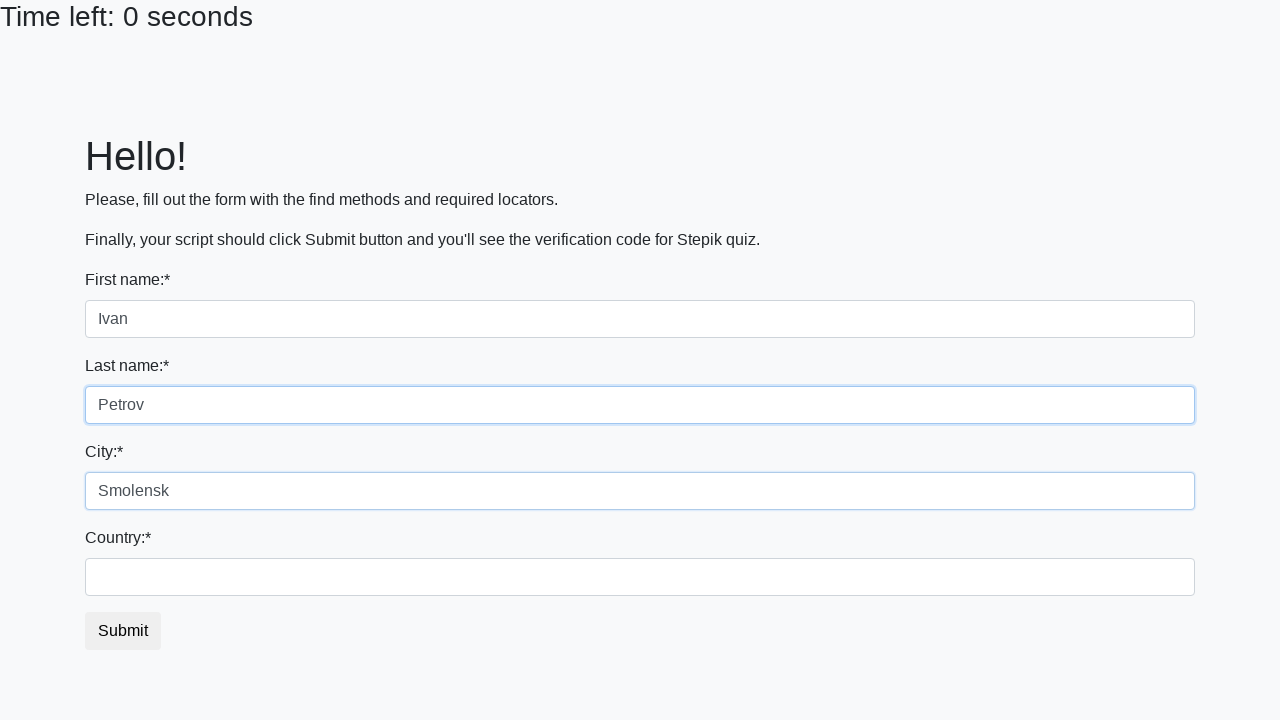

Filled country field with 'Russia' on #country
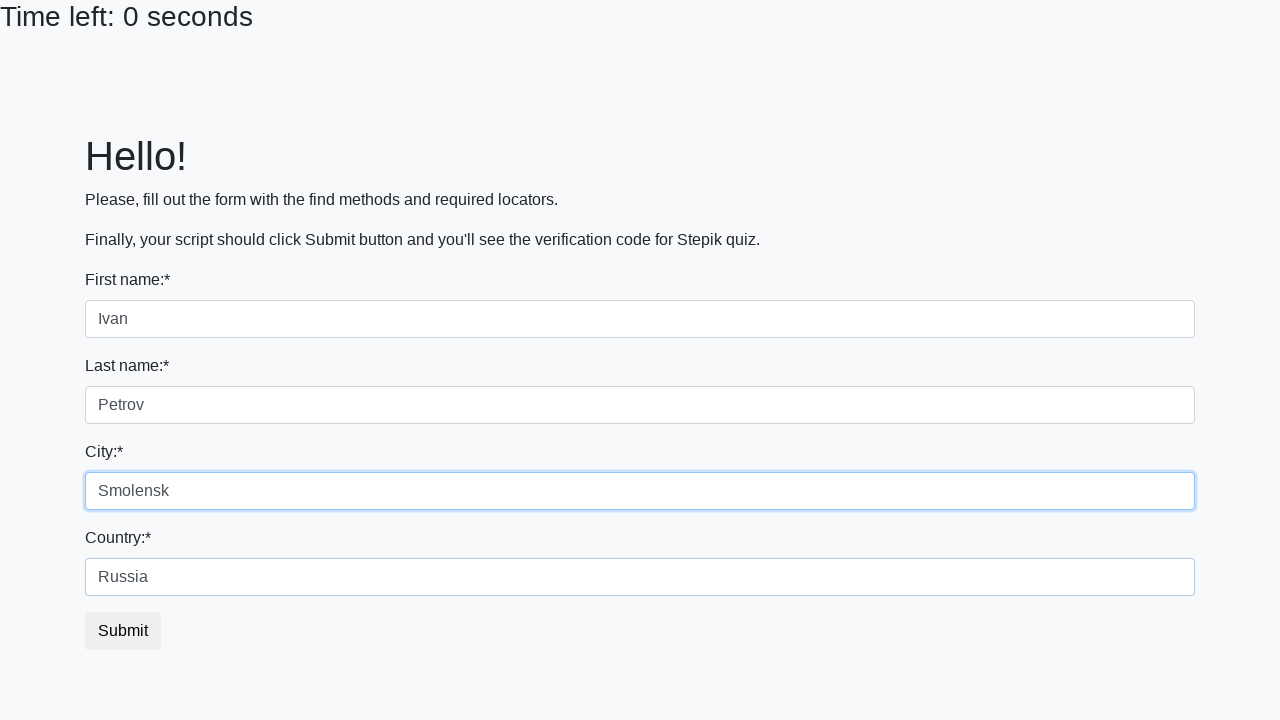

Clicked submit button to complete form submission at (123, 631) on button.btn
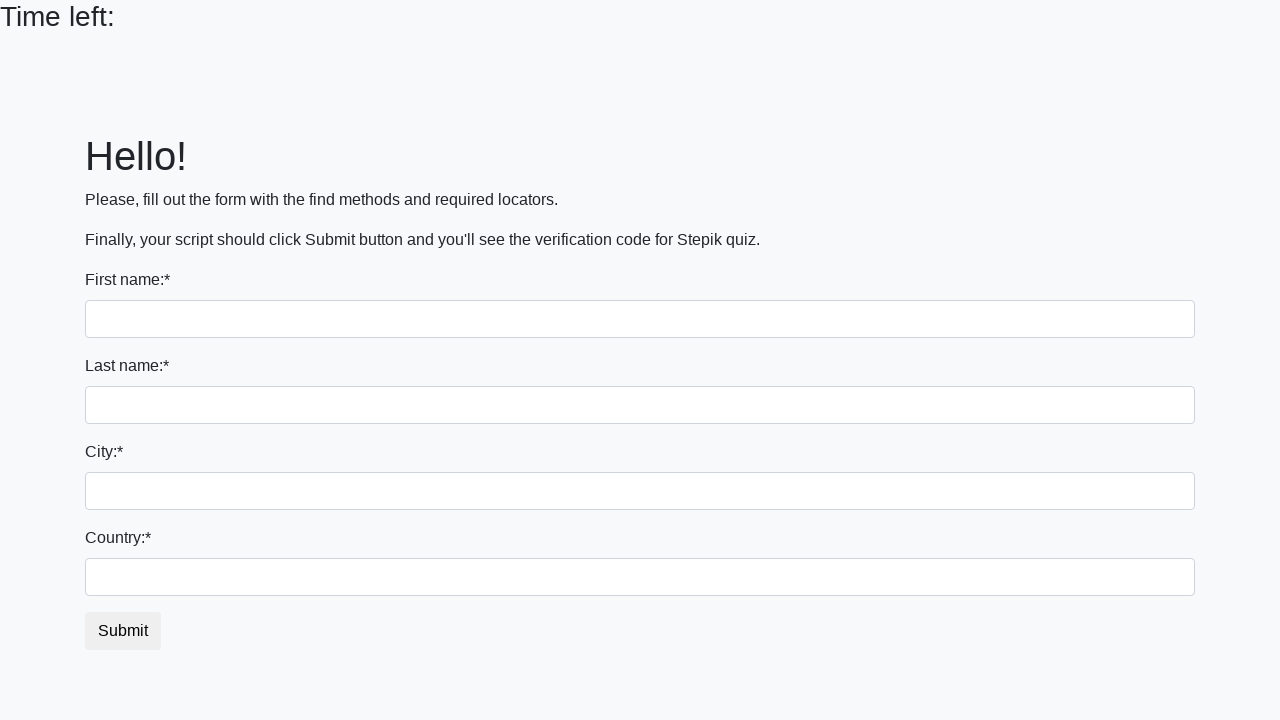

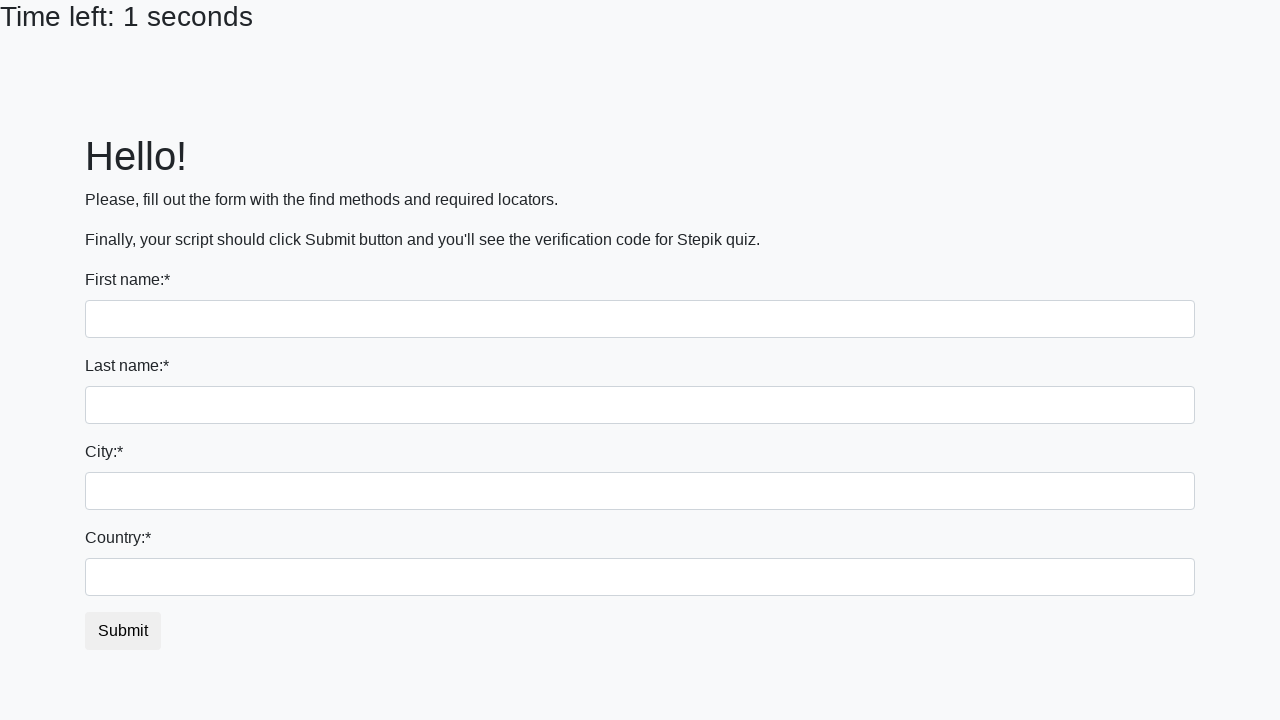